Tests navigation to the installation page by clicking the deploy link and verifying URL and heading

Starting URL: https://docs.qameta.io/allure-testops/

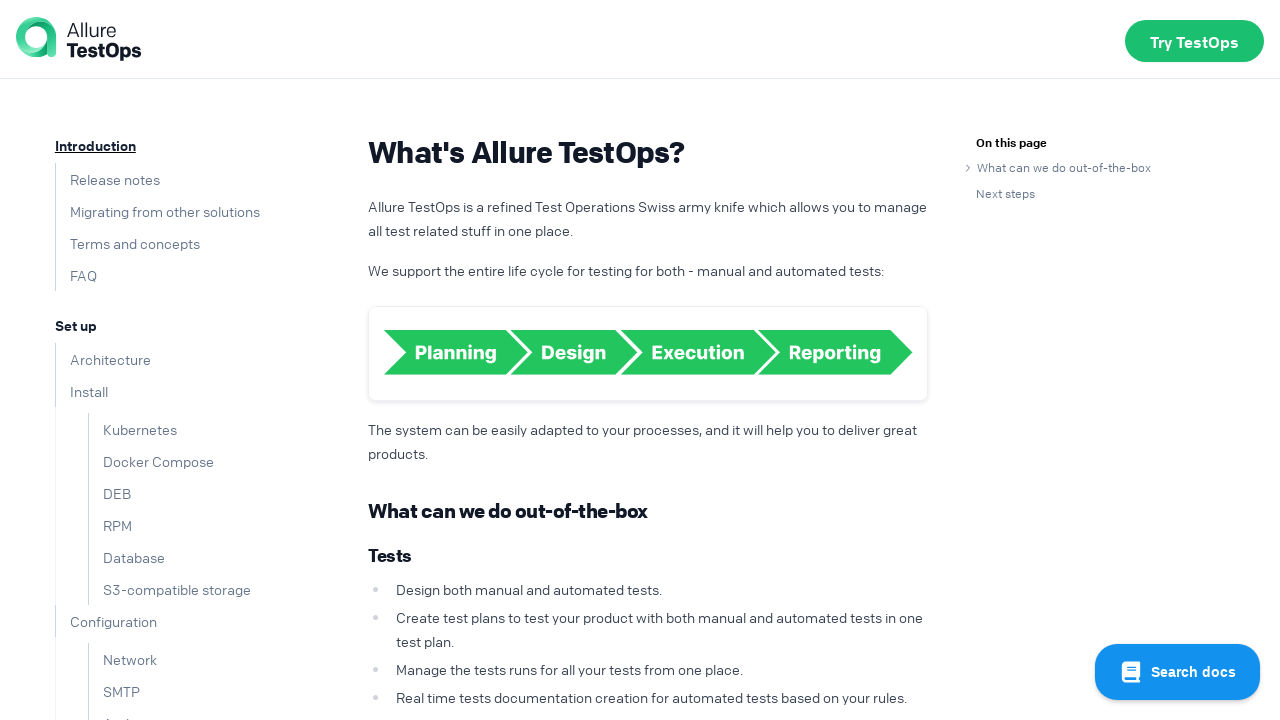

Verified deploy link is visible
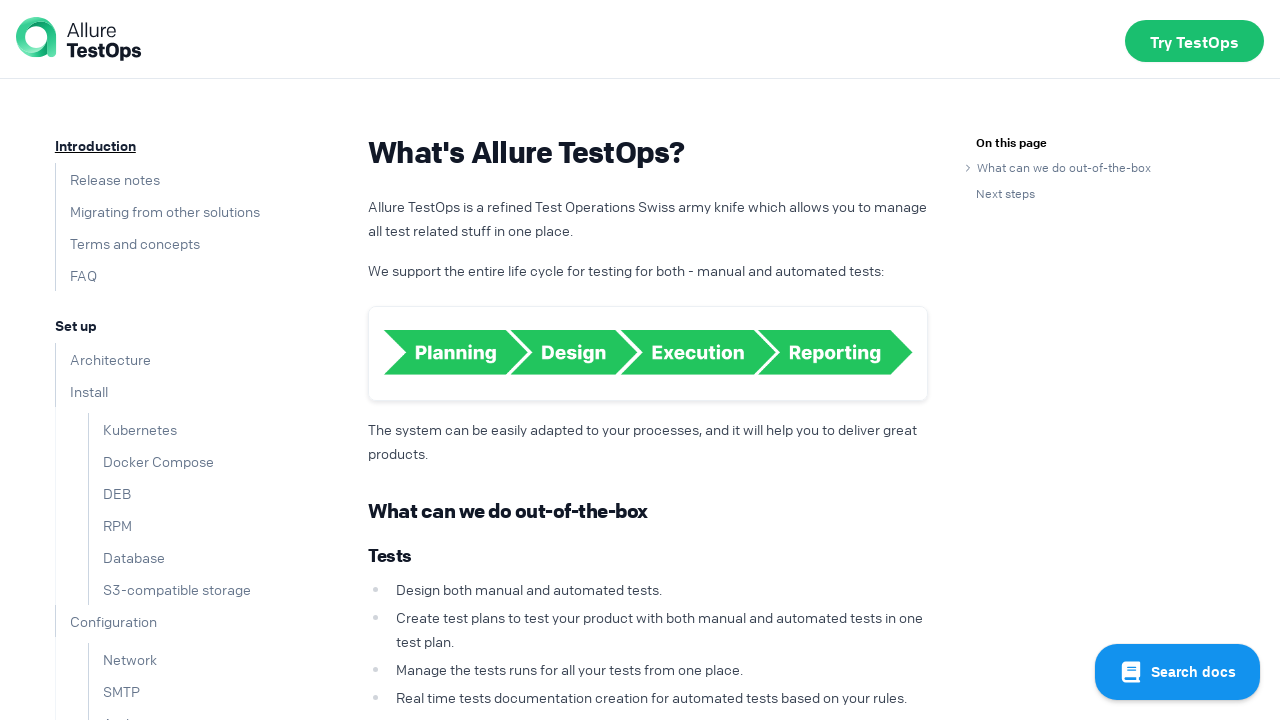

Clicked deploy link to navigate to installation page at (818, 487) on a >> internal:has-text="to deploy Allure TestOps"i
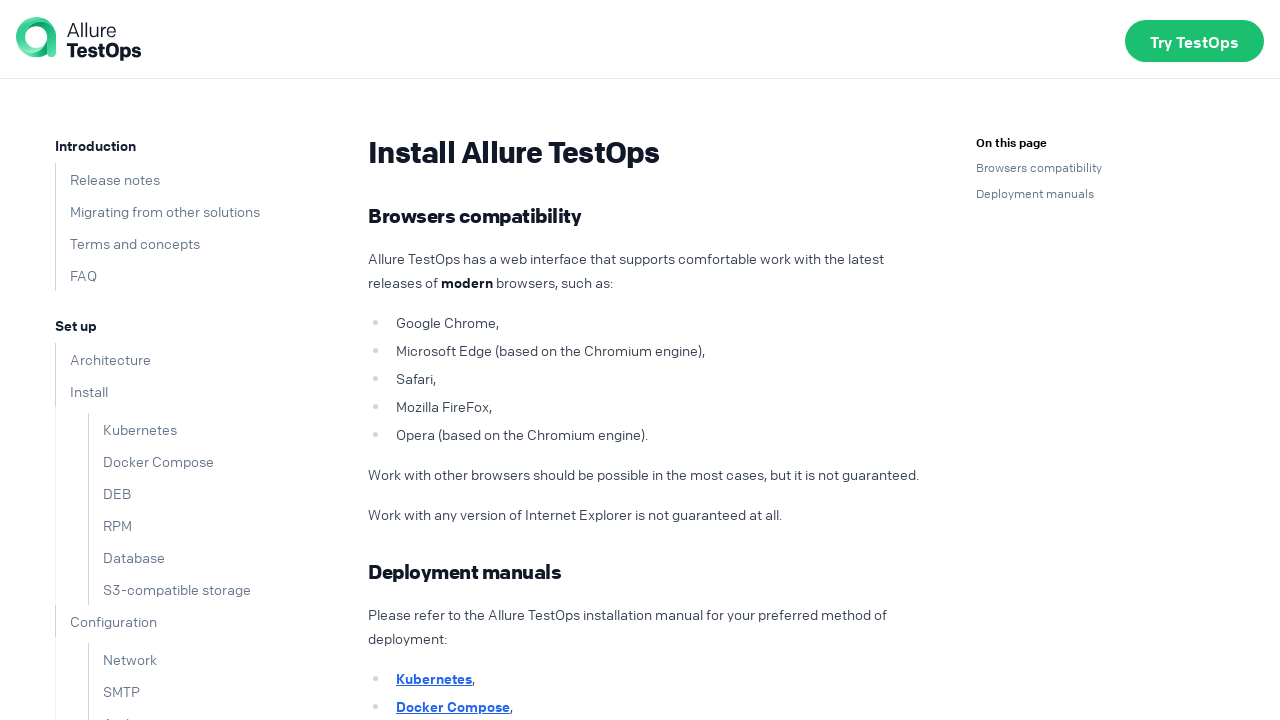

Verified URL contains 'install'
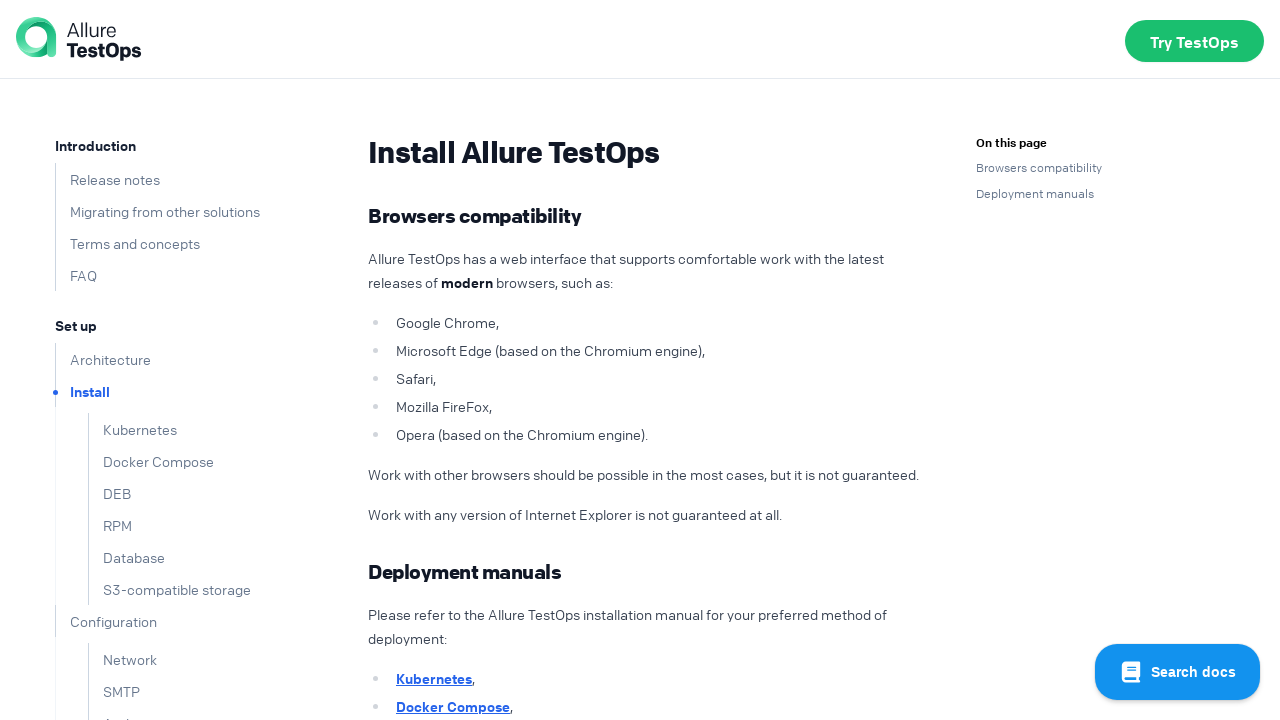

Verified h1 heading contains 'Install Allure TestOps'
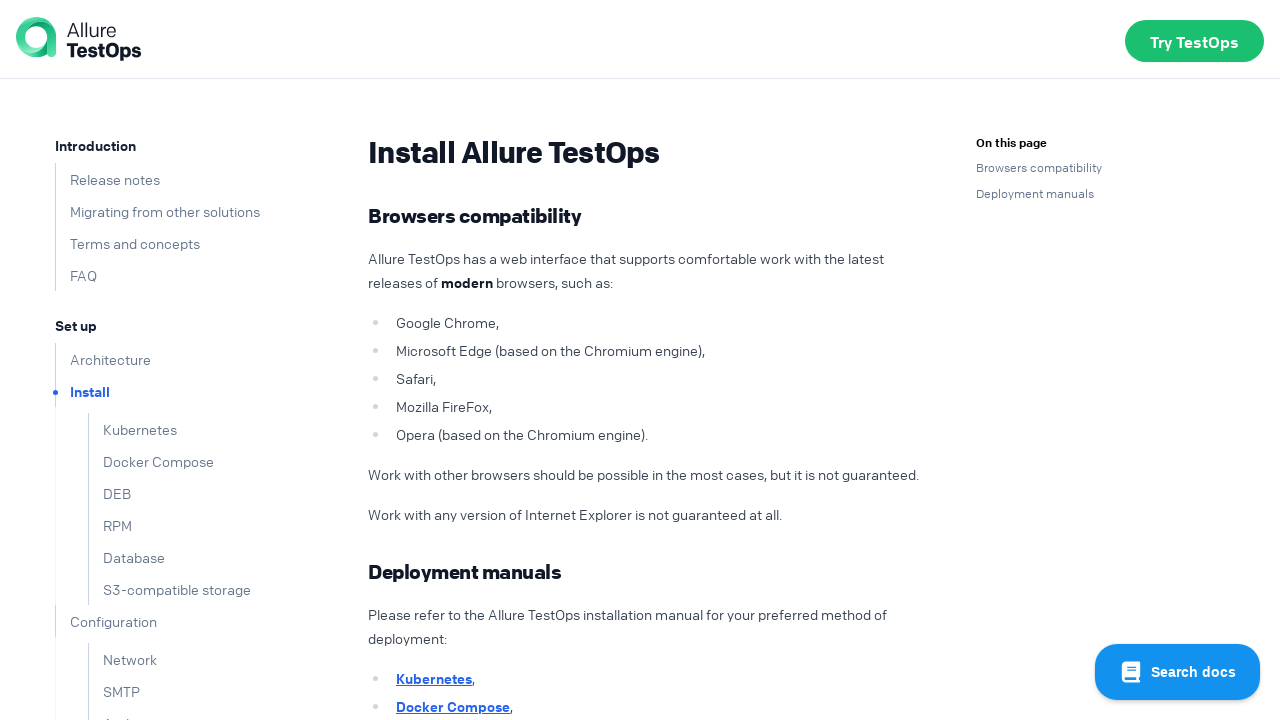

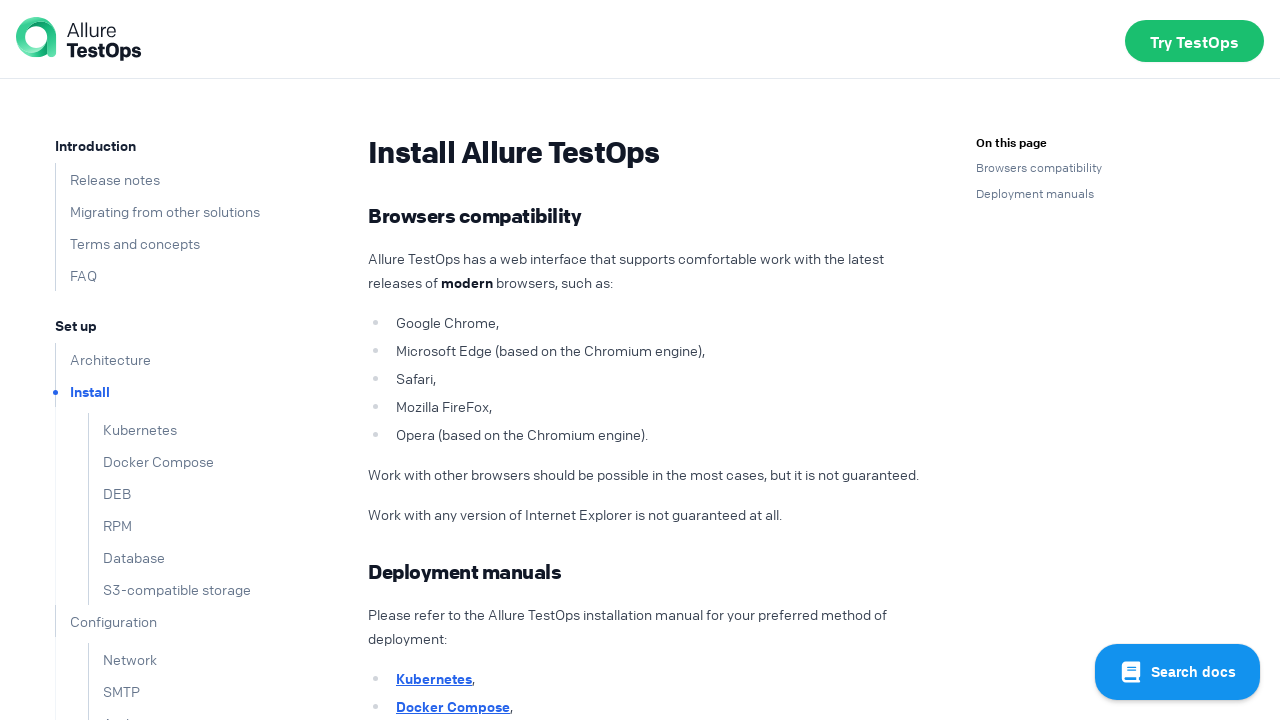